Tests entering fullscreen mode

Starting URL: https://the-internet.herokuapp.com/

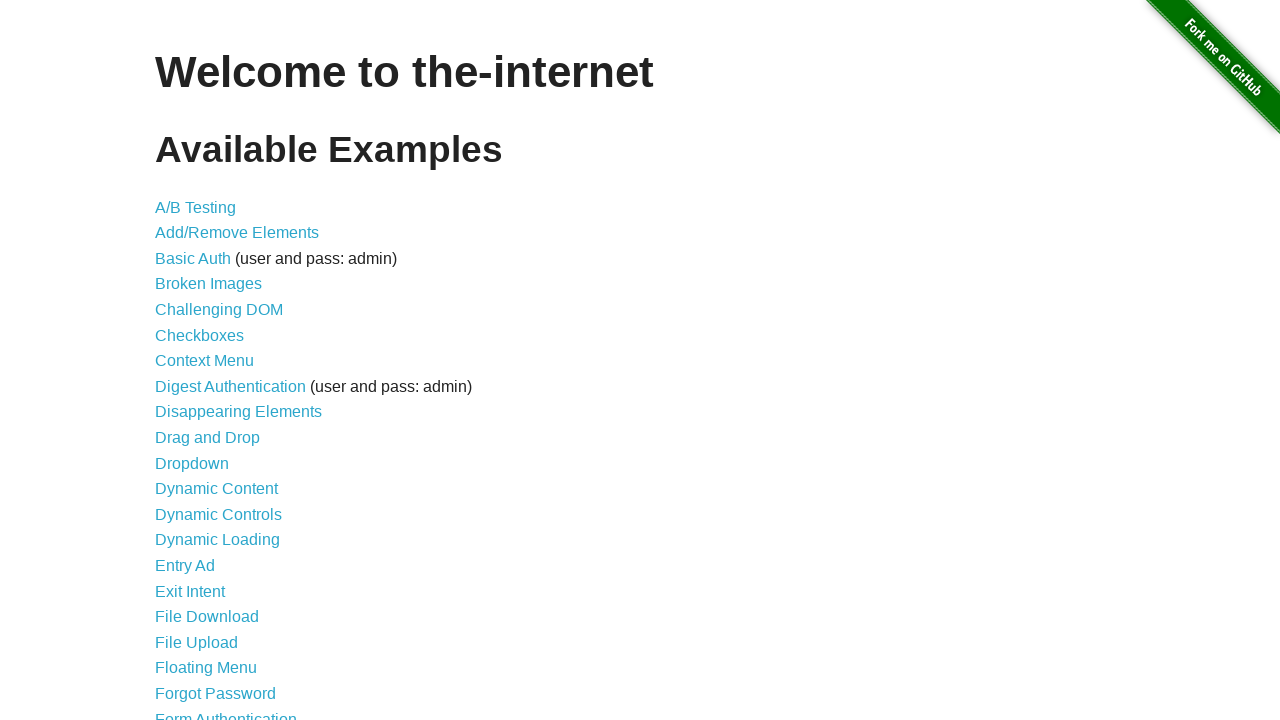

Set viewport size to 1920x1080 to simulate fullscreen mode
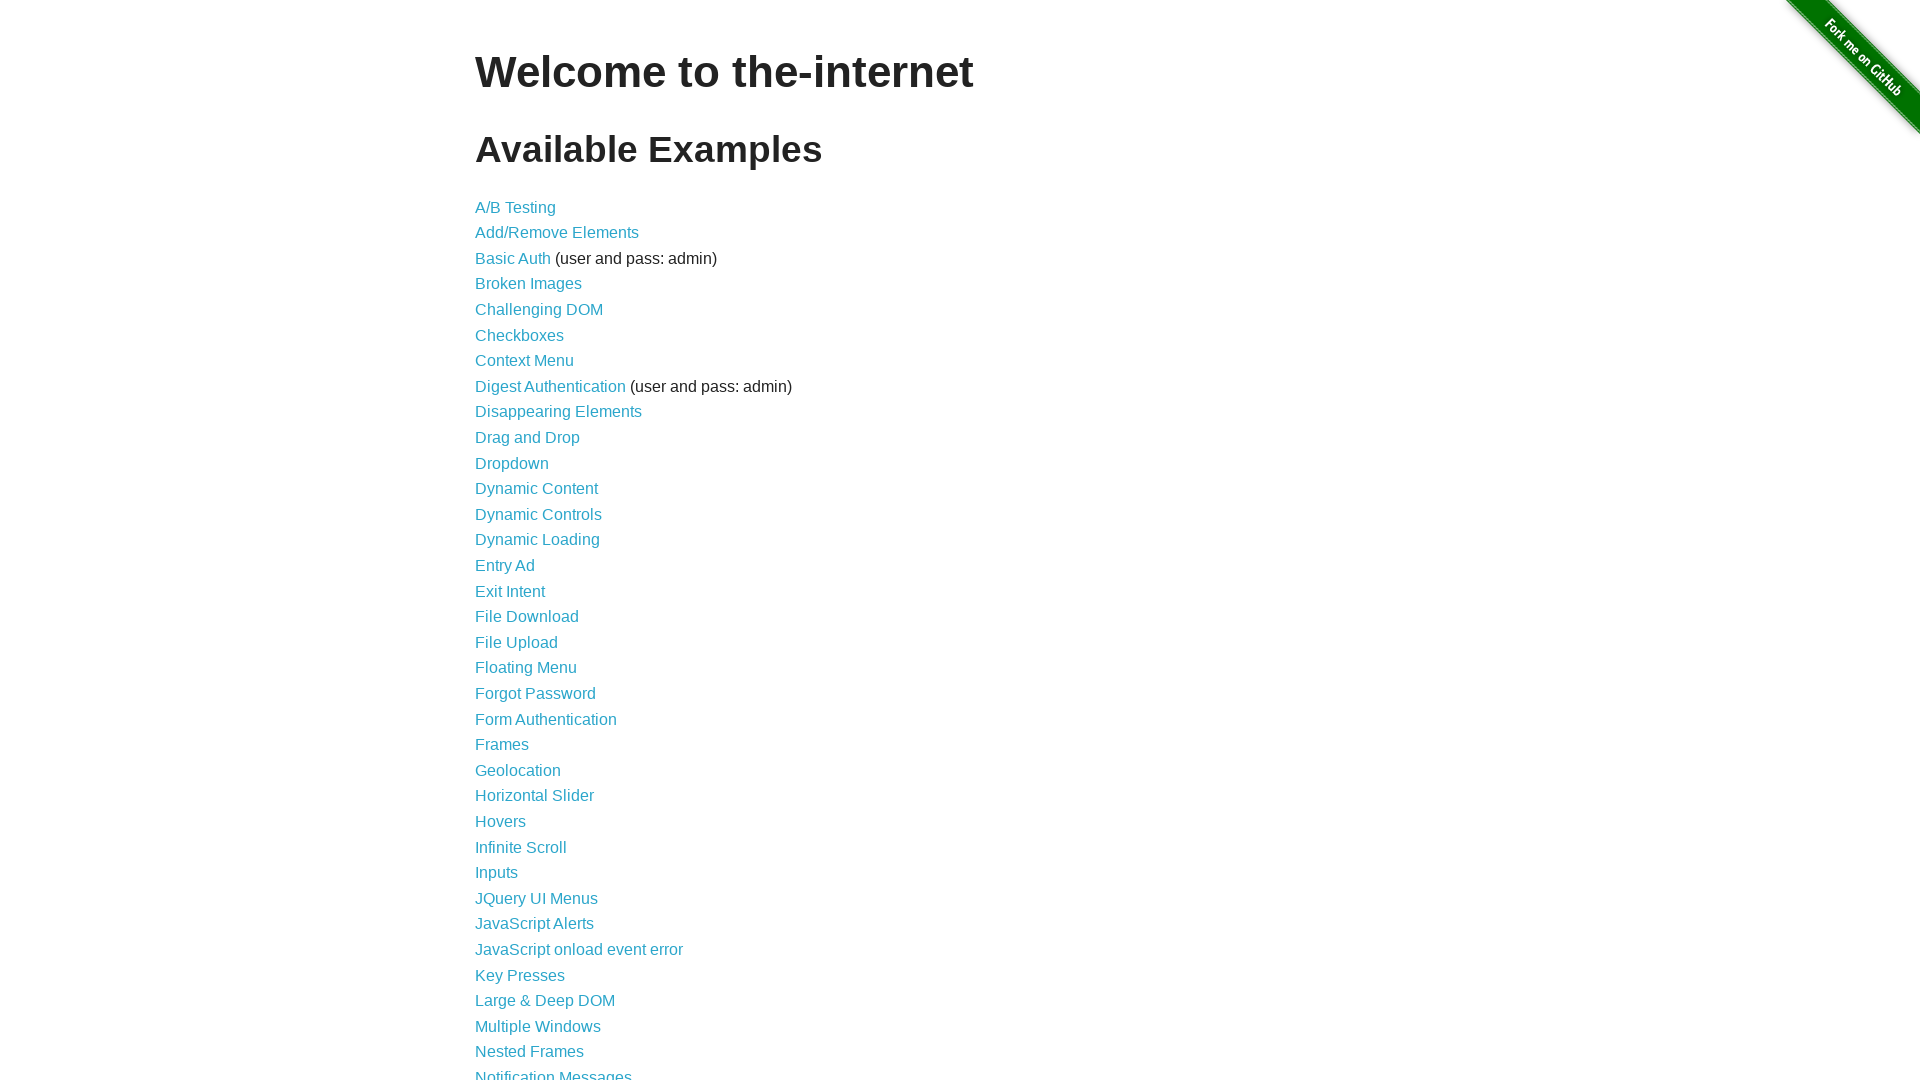

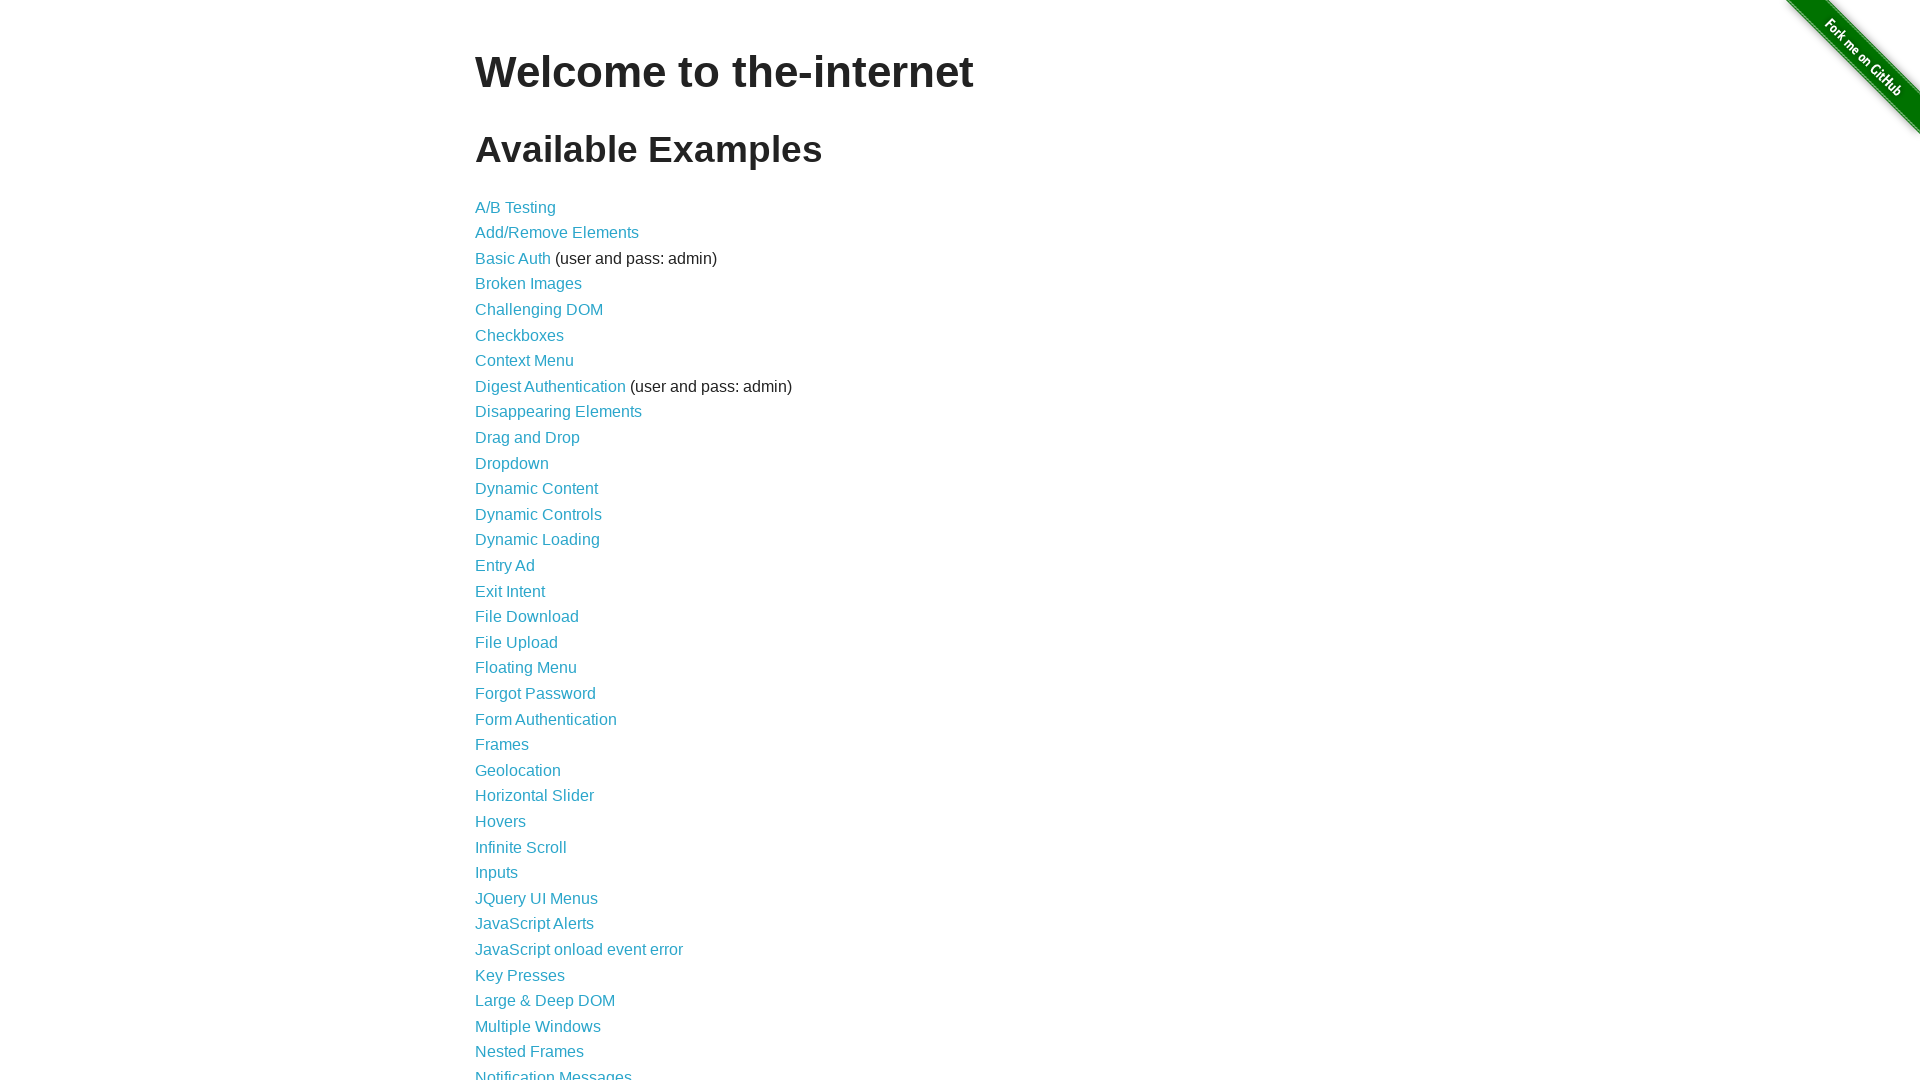